Navigates to the WebdriverIO homepage and clicks on the Docs link to access the documentation page

Starting URL: https://webdriver.io/

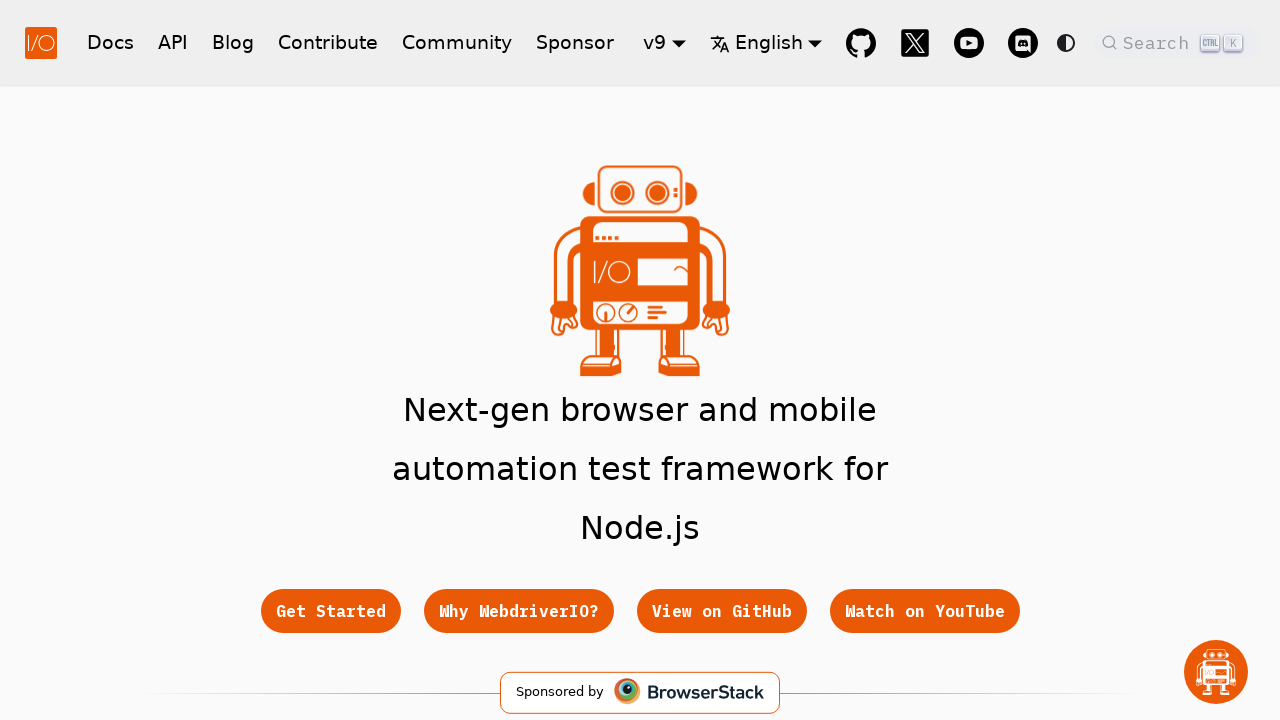

Waited for WebdriverIO homepage to load (domcontentloaded)
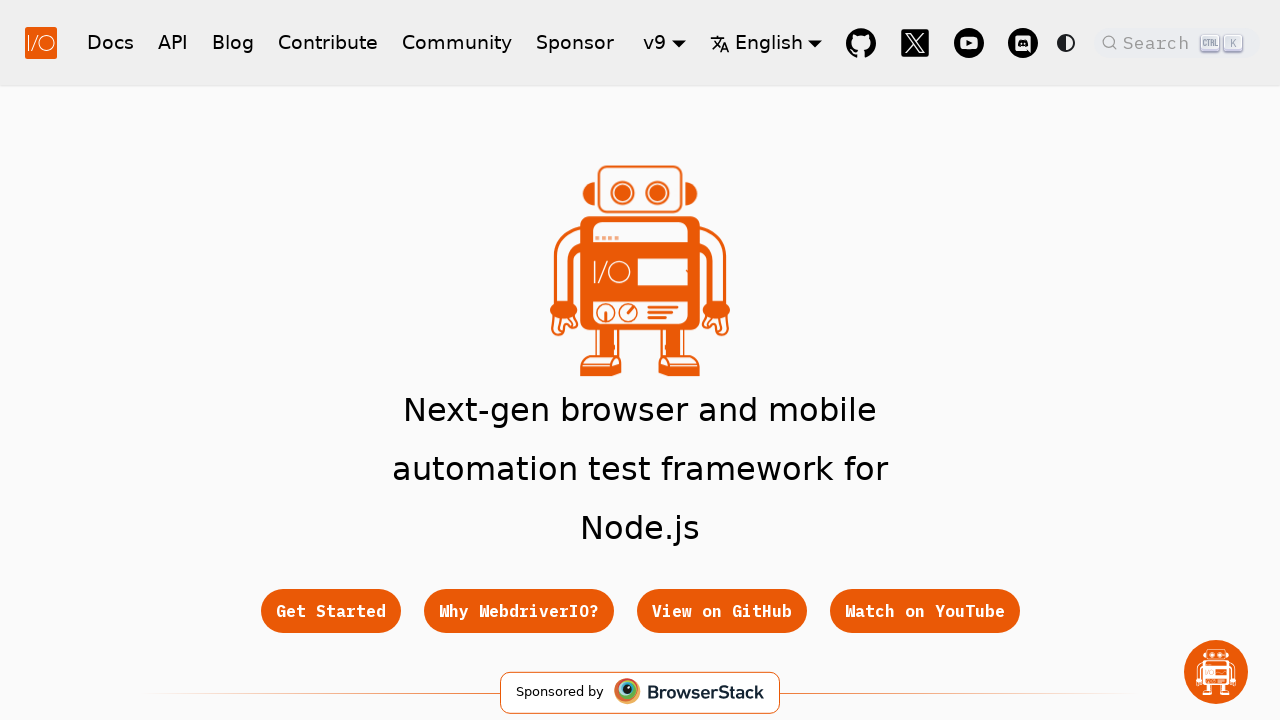

Retrieved initial page title: WebdriverIO · Next-gen browser and mobile automation test framework for Node.js | WebdriverIO
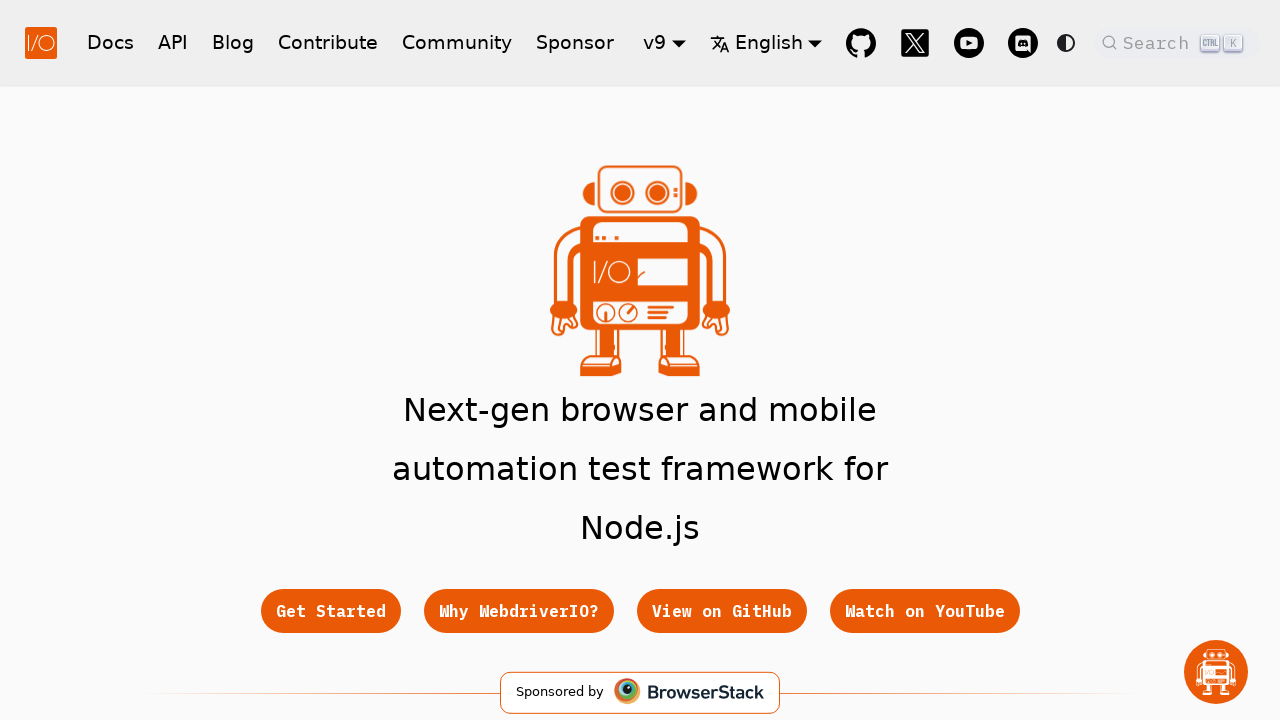

Clicked on Docs link to navigate to documentation page at (110, 42) on xpath=//a[text()='Docs']
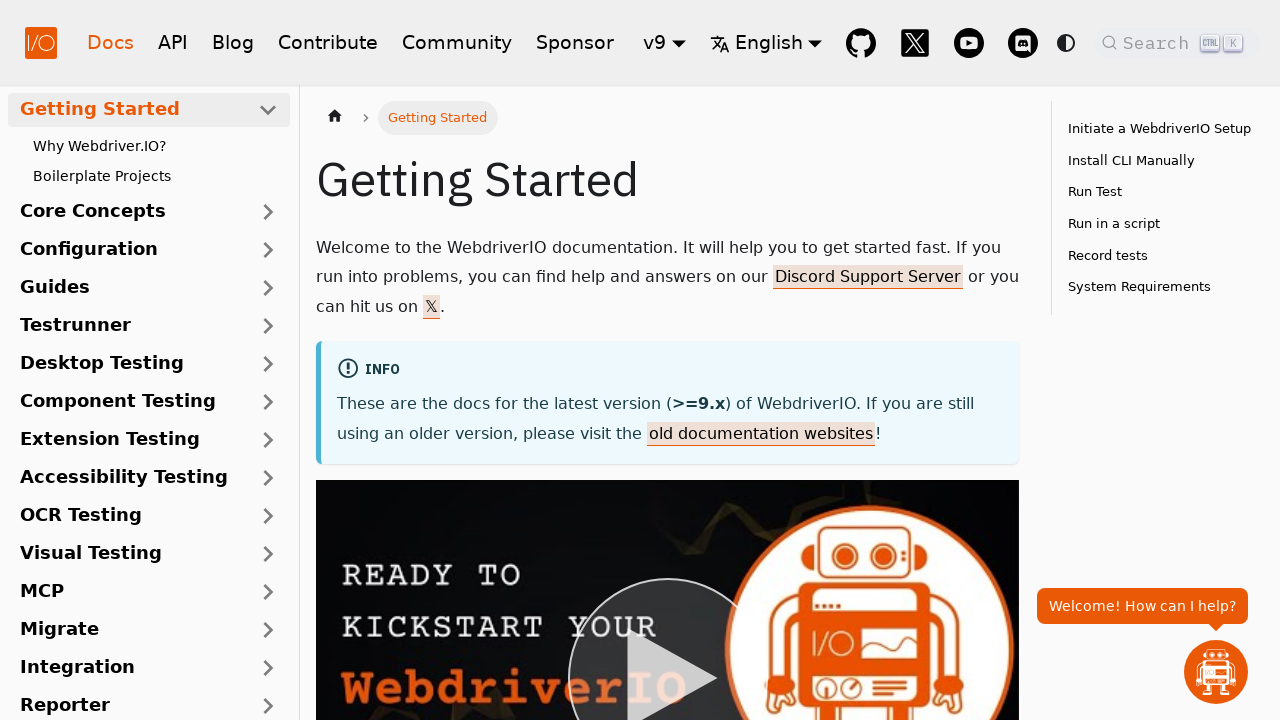

Waited for docs page to load (domcontentloaded)
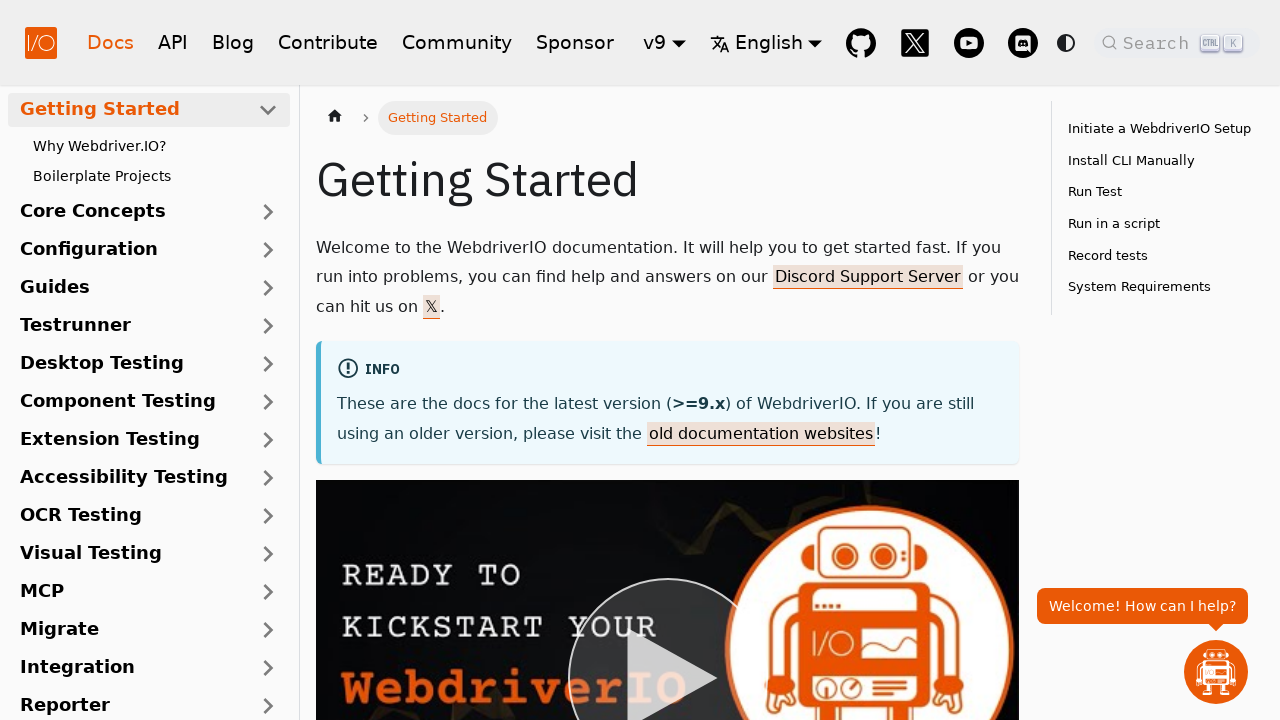

Retrieved docs page title: Getting Started | WebdriverIO
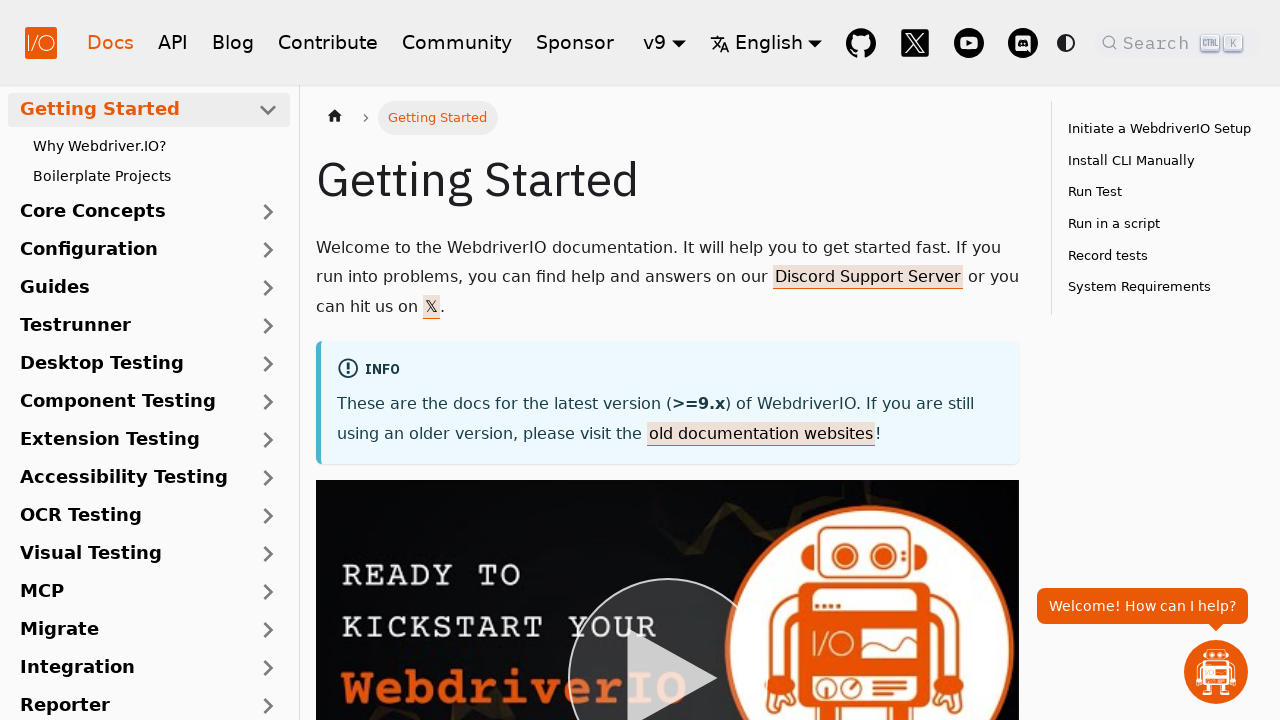

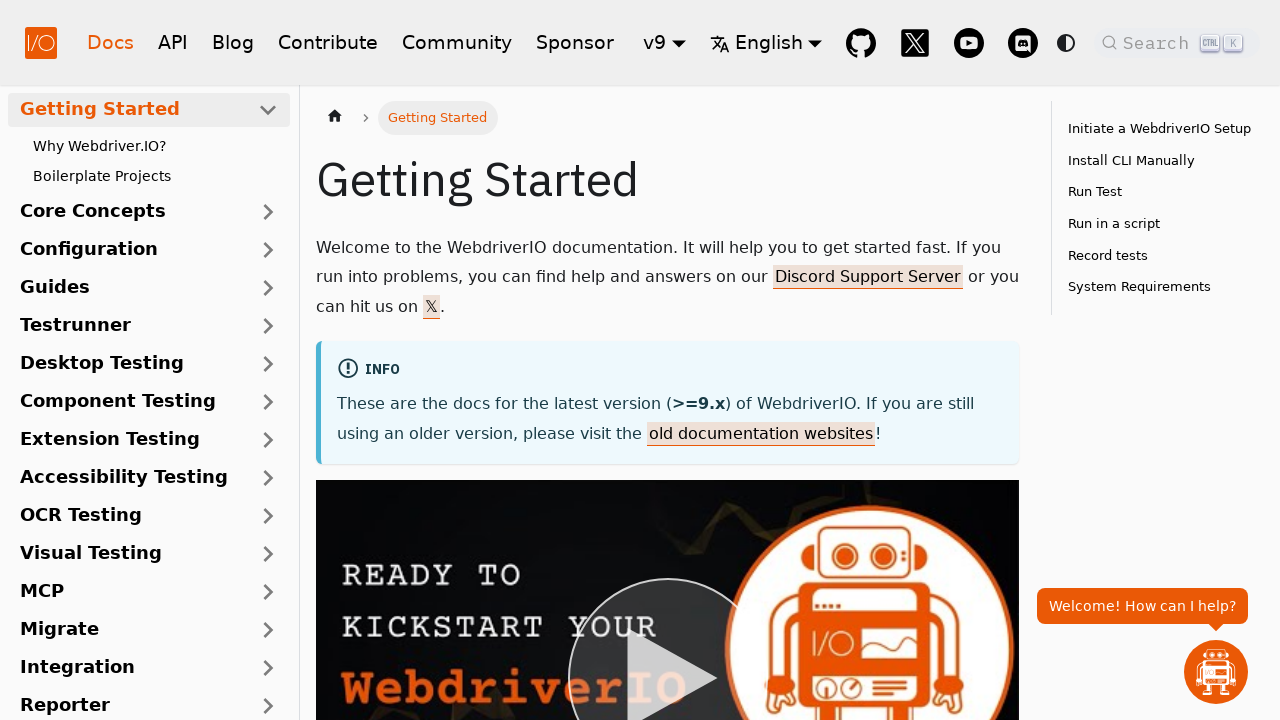